Tests a demo registration form by filling all fields (name, address, email, phone, country, gender, hobbies, language, skills, date of birth, password) and submitting, then verifies the full name is displayed in confirmation.

Starting URL: https://anatoly-karpovich.github.io/demo-registration-form/

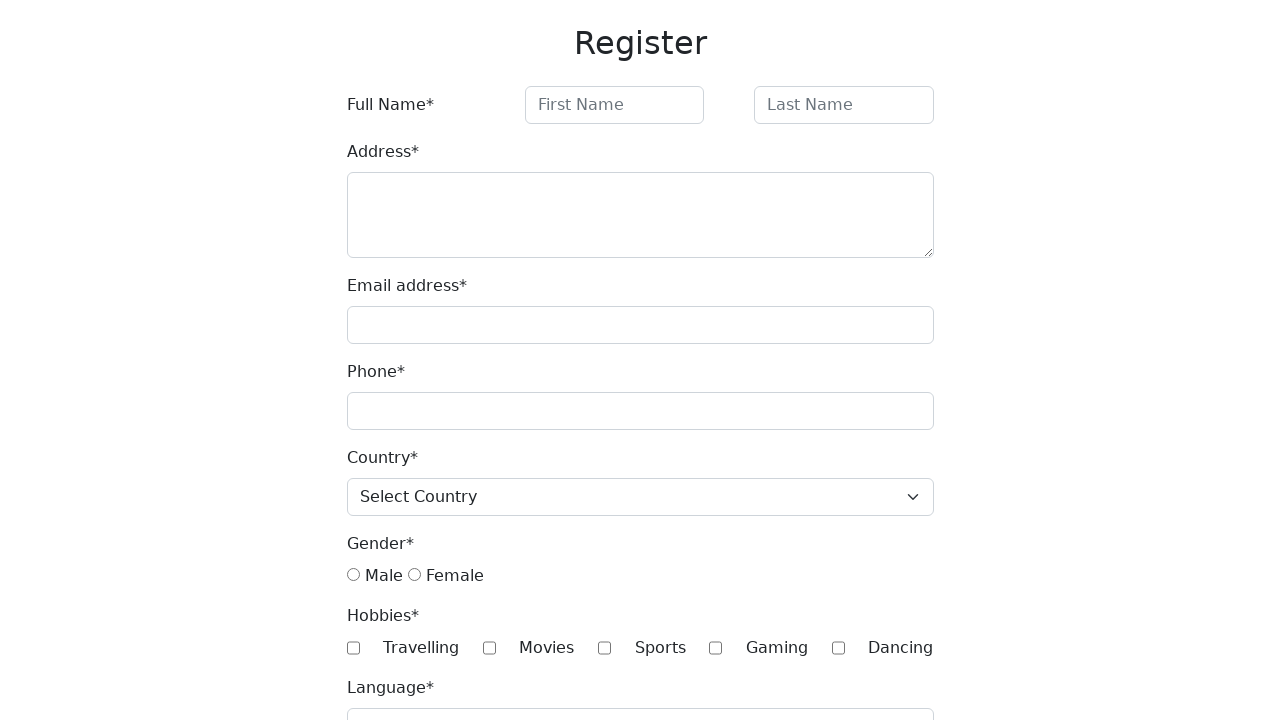

Filled first name field with 'Mary' on #firstName
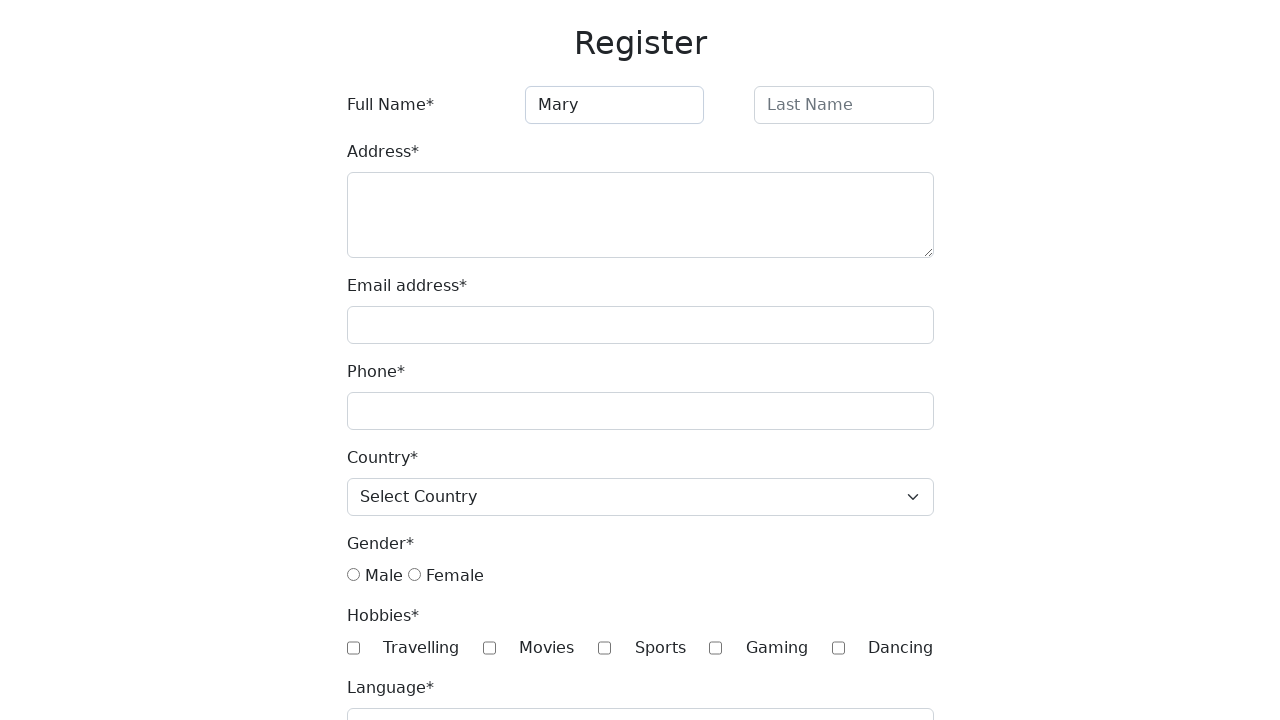

Filled last name field with 'Jackson' on #lastName
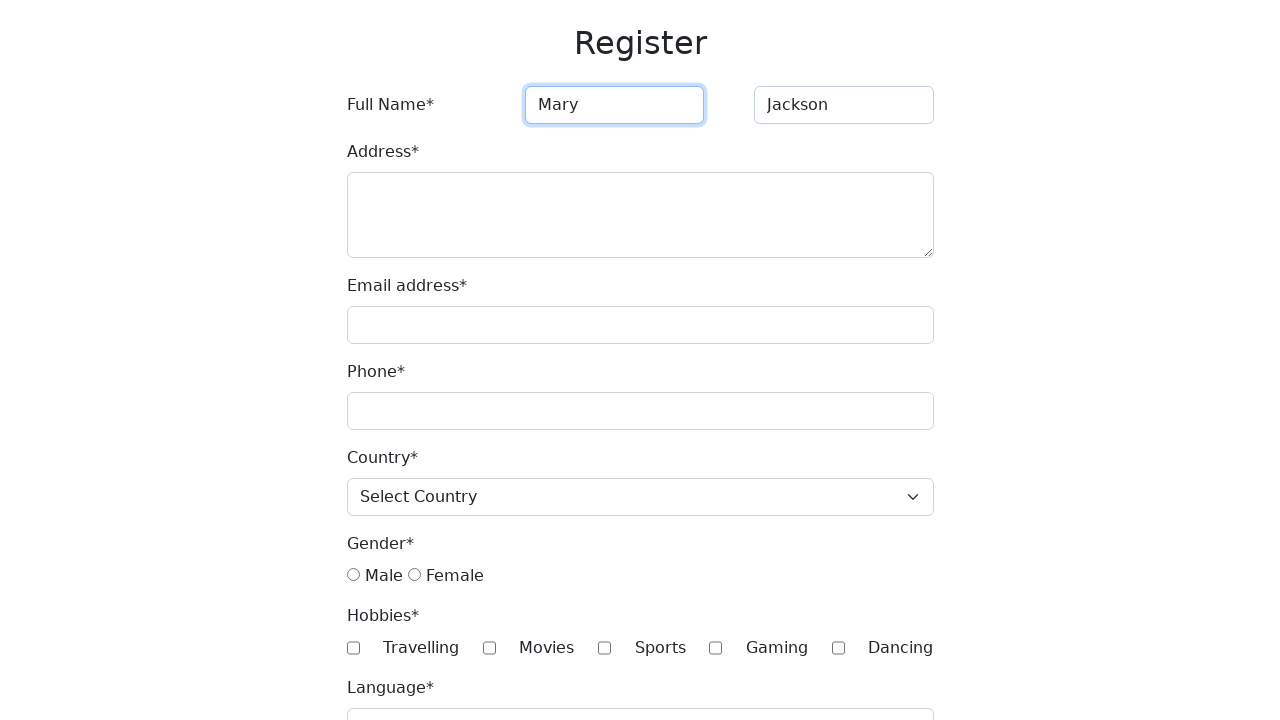

Filled address field with 'Amster avenue 6b' on #address
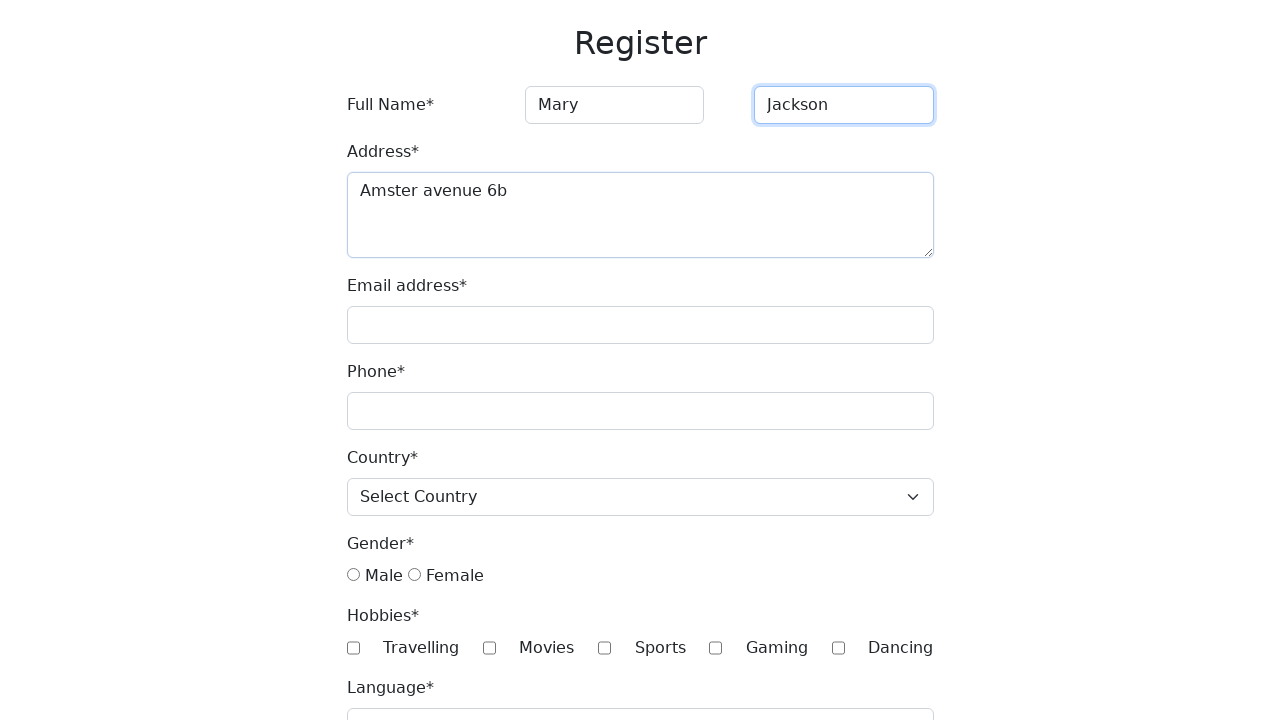

Filled email field with 'mary.jackson@gmail.com' on #email
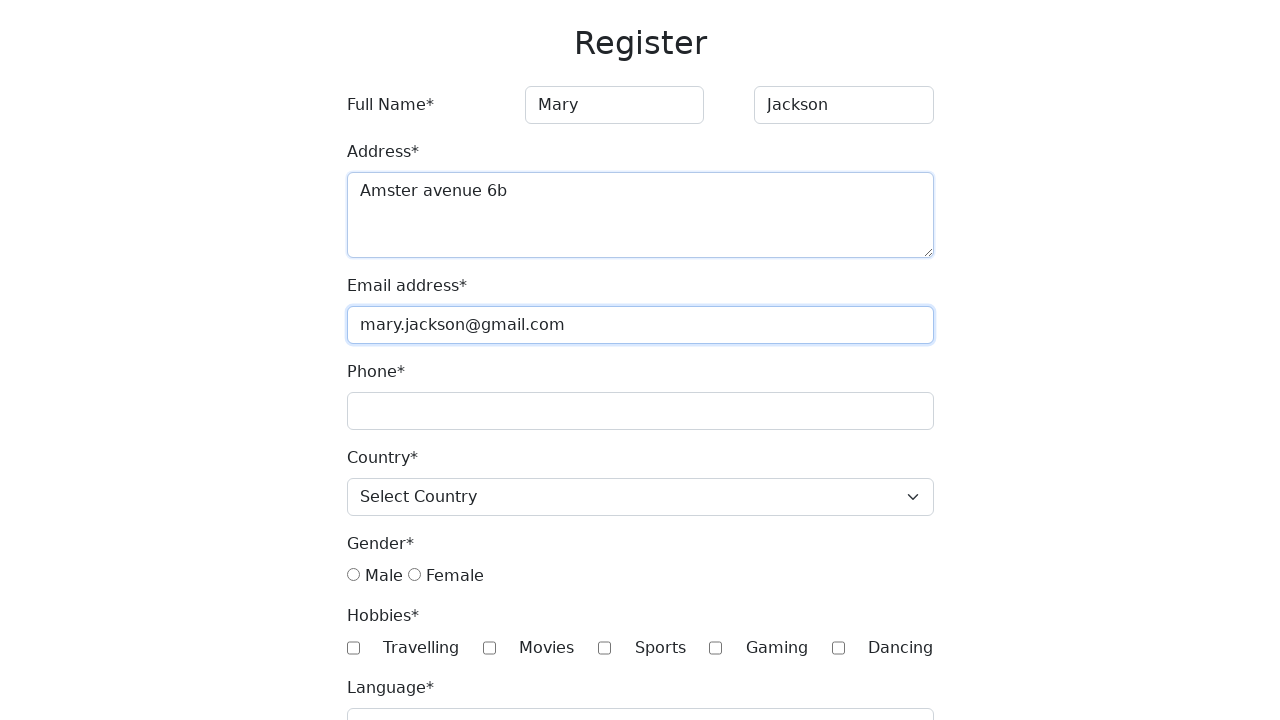

Filled phone field with '123456789' on #phone
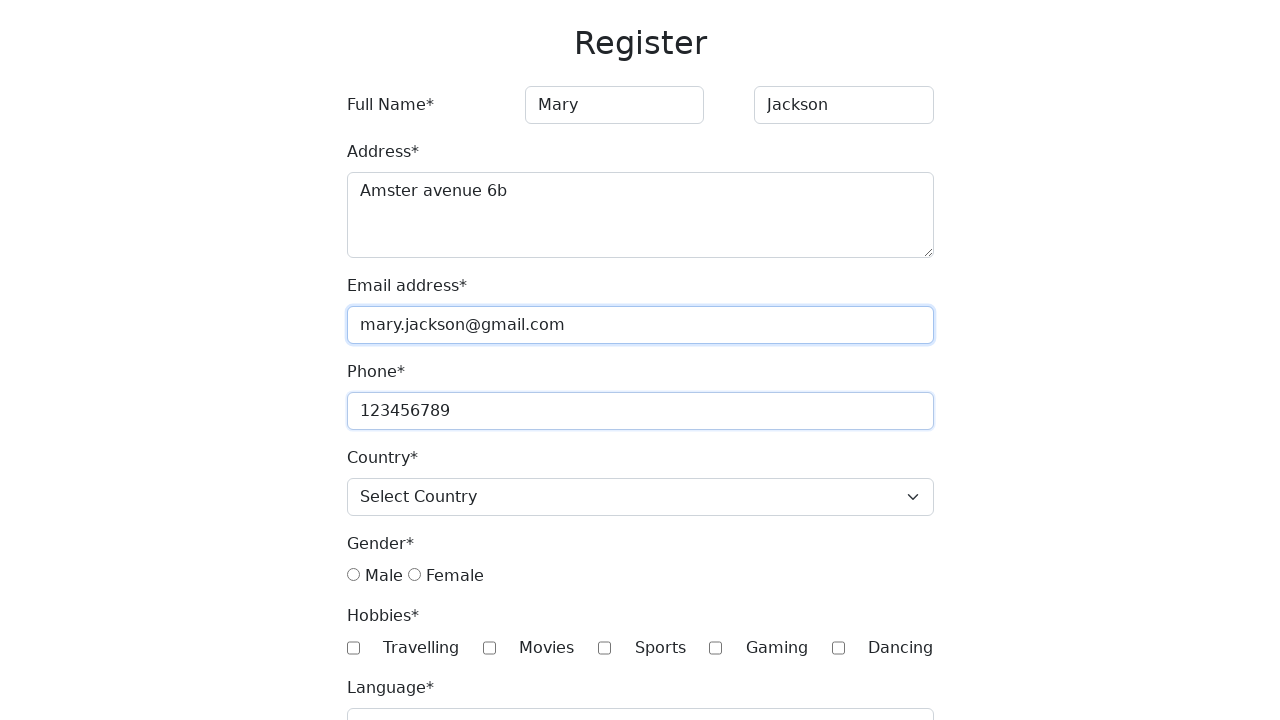

Selected 'UK' from country dropdown on #country
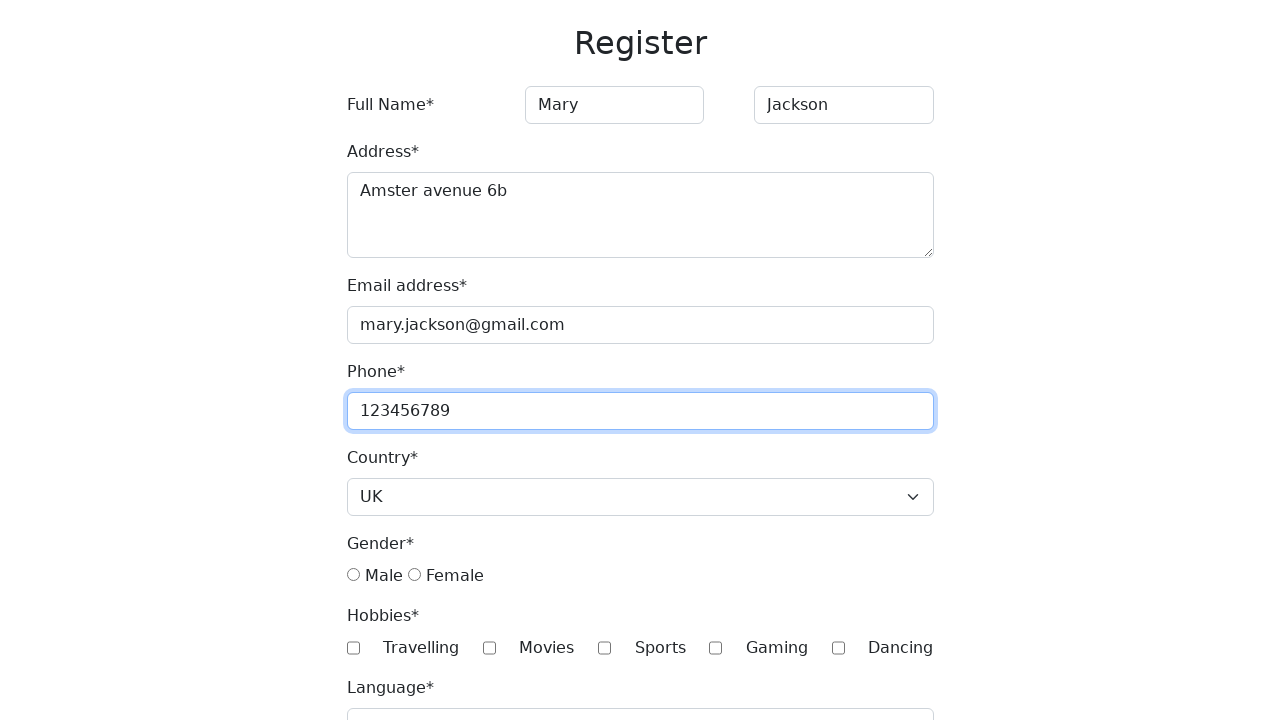

Checked female gender option at (414, 575) on xpath=//*[contains(@value, "female")]
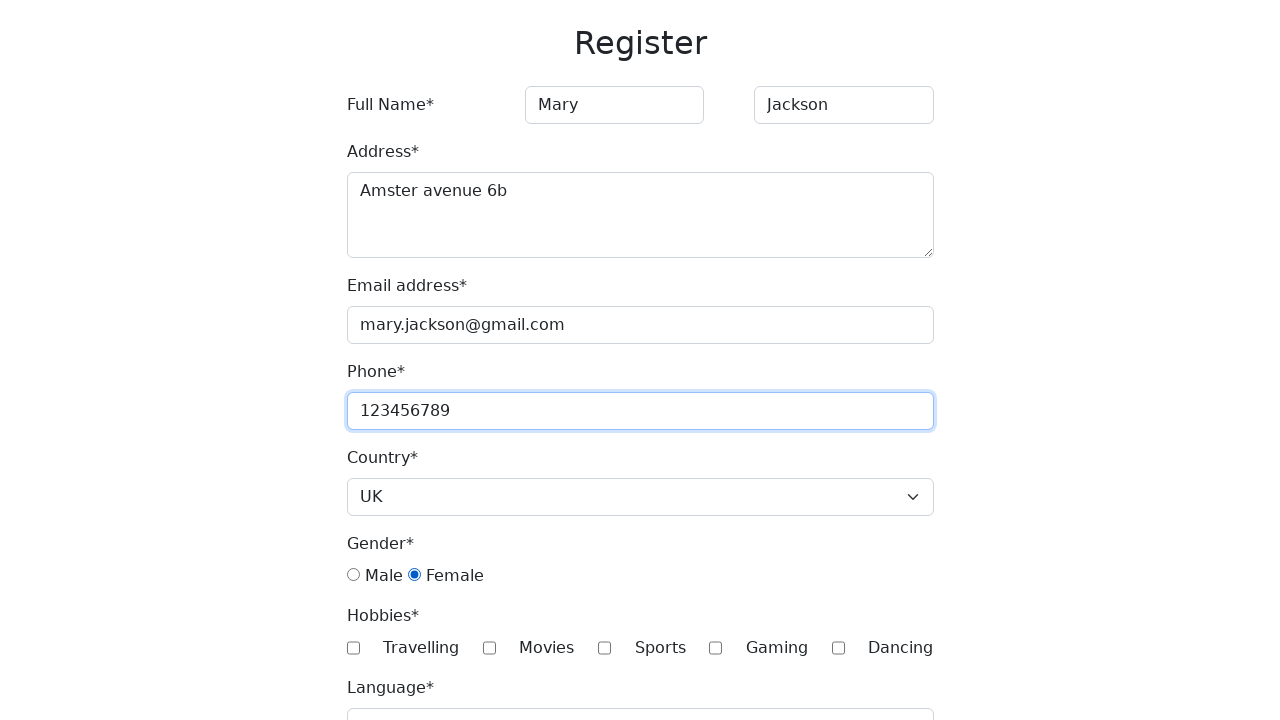

Checked 'Travelling' hobby at (353, 648) on input.hobby[value="Travelling"]
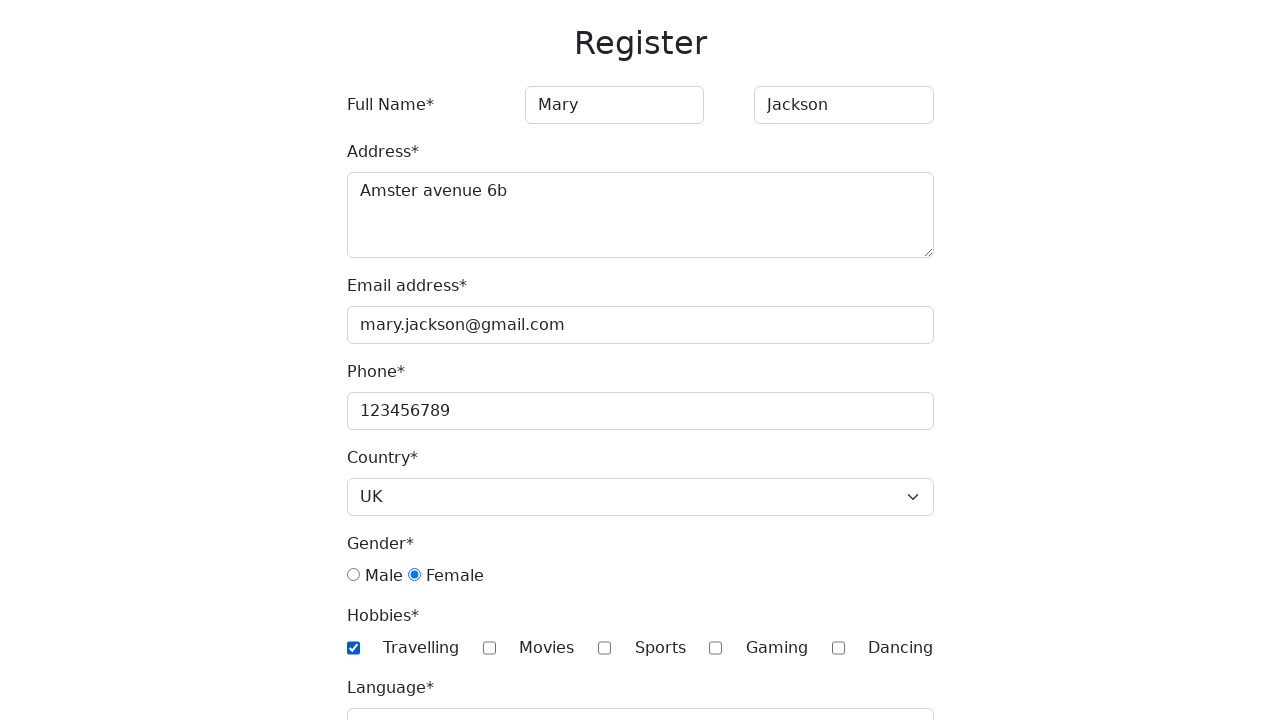

Checked 'Movies' hobby at (489, 648) on input.hobby[value="Movies"]
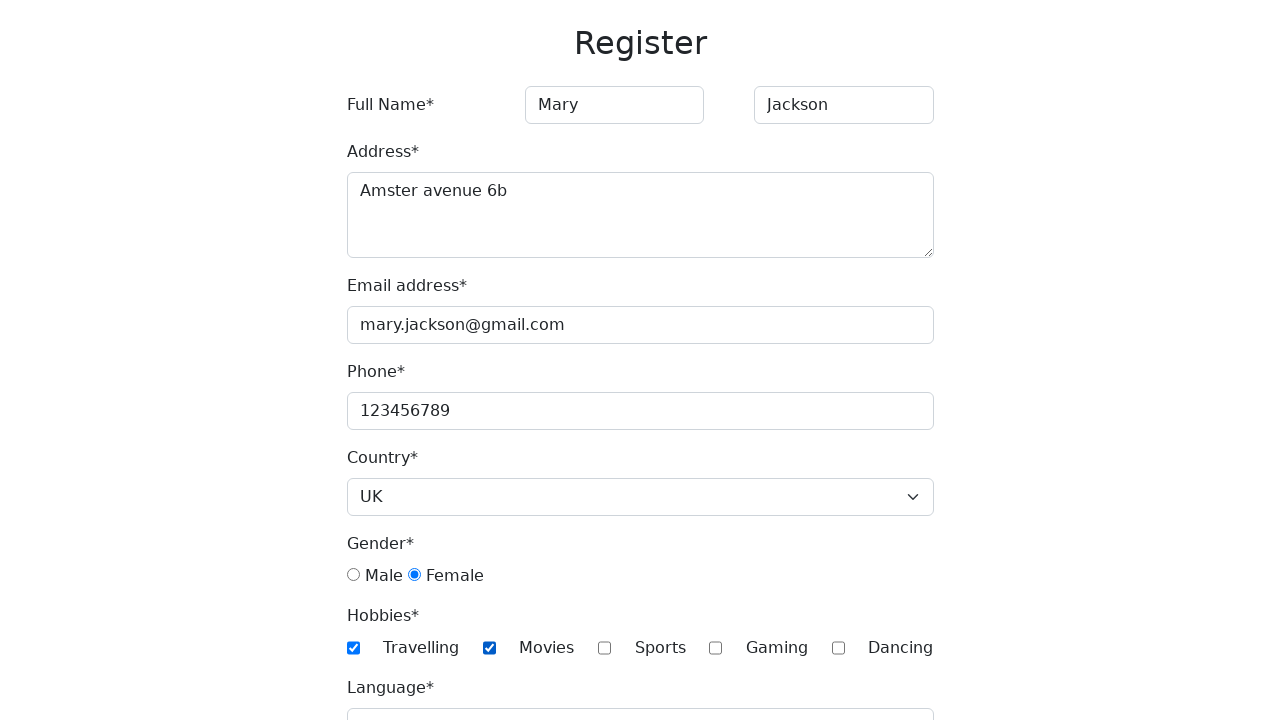

Checked 'Gaming' hobby at (716, 648) on input.hobby[value="Gaming"]
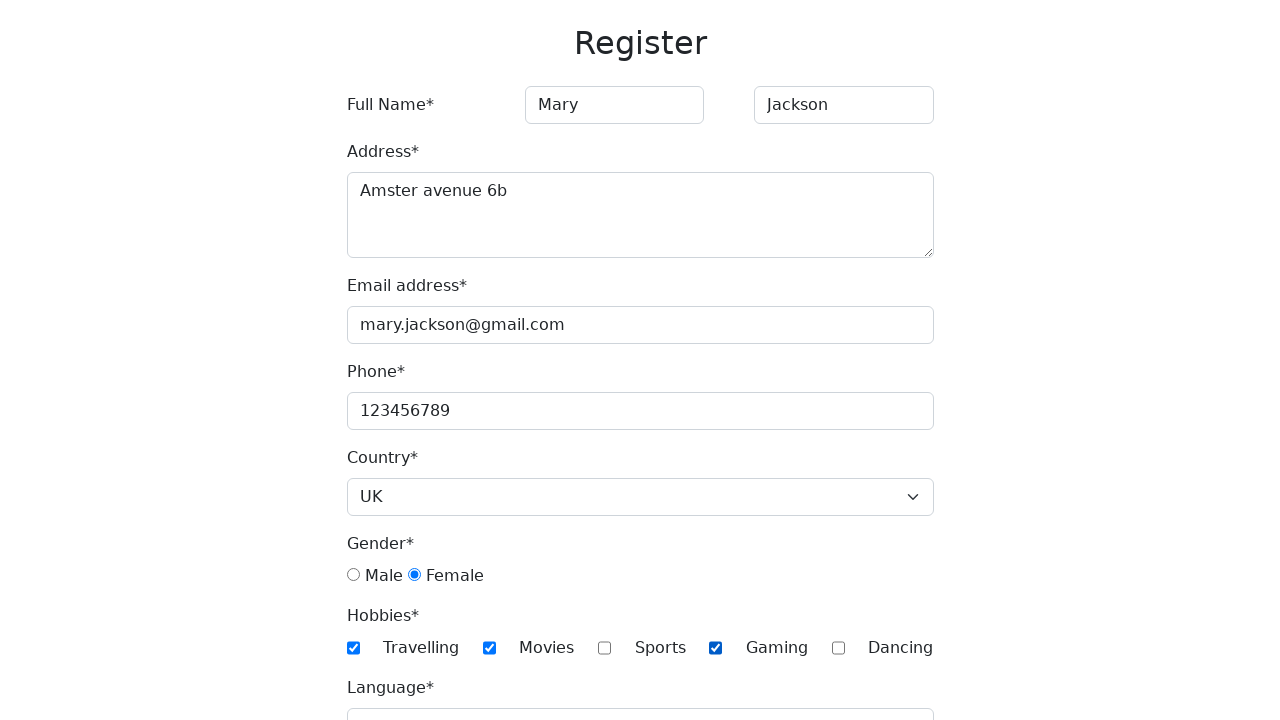

Filled language field with 'English' on #language
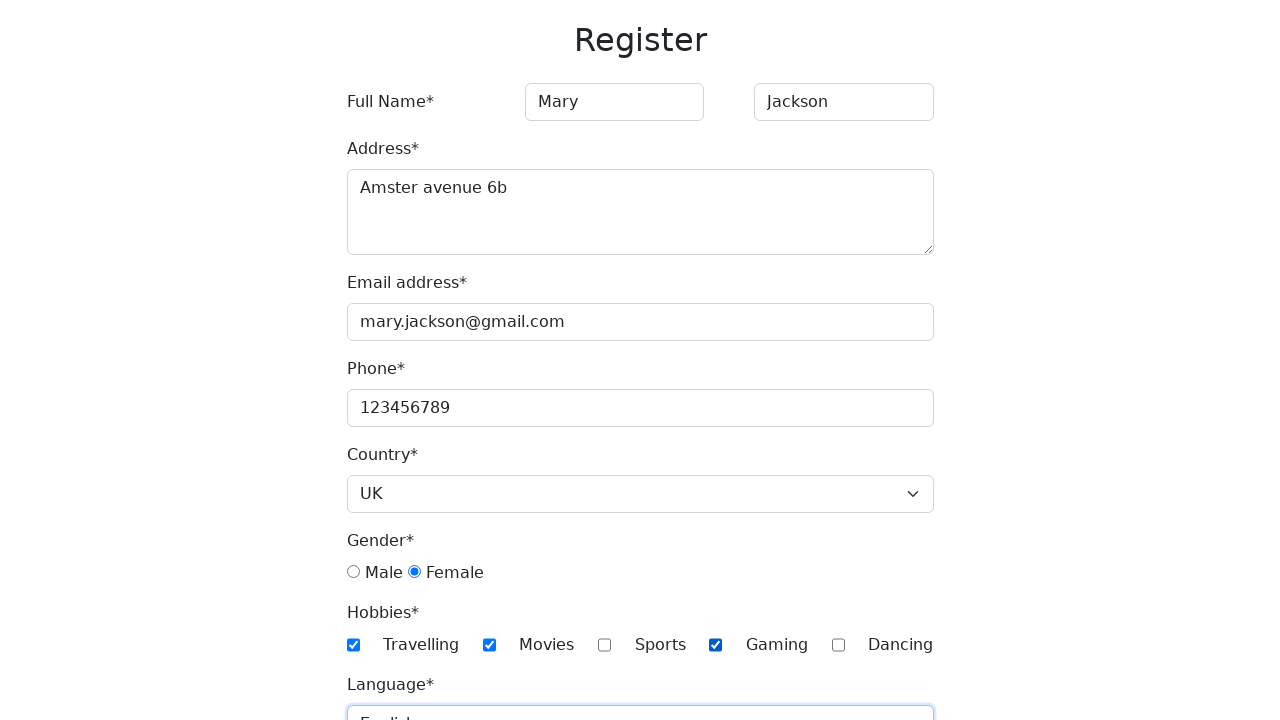

Selected 'JavaScript' and 'Python' from skills dropdown on #skills
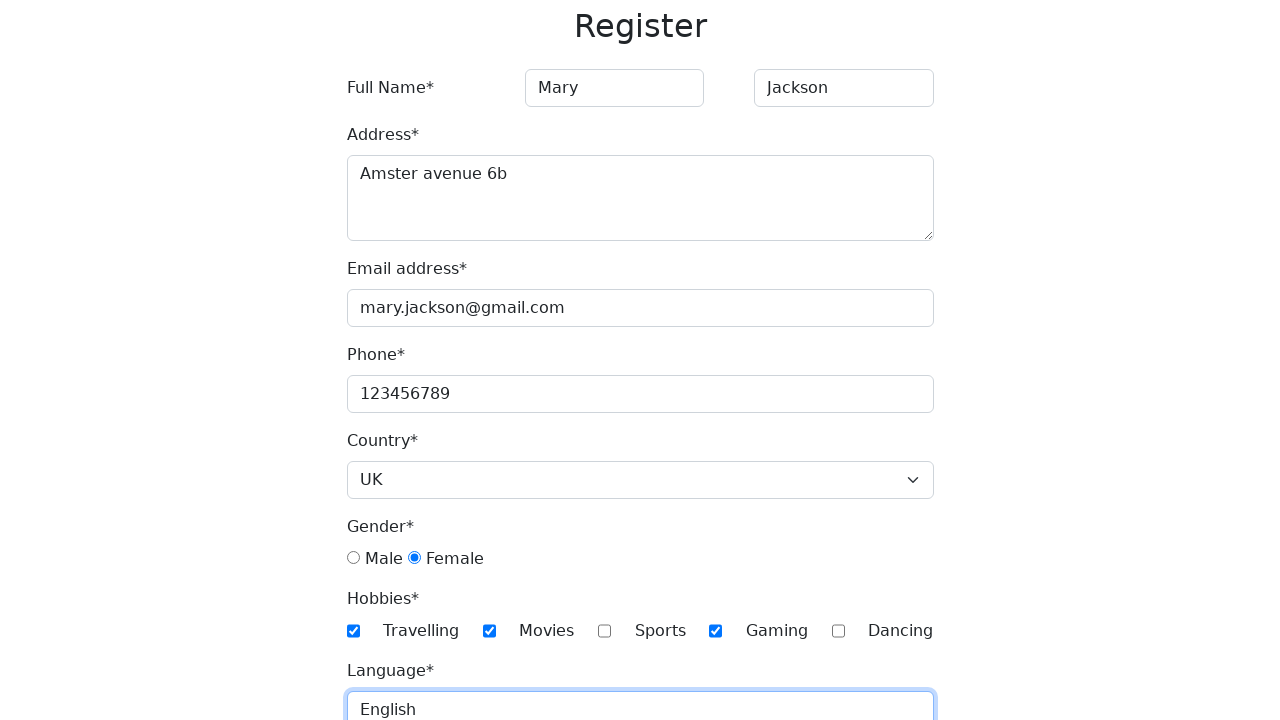

Selected year '1980' for date of birth on #year
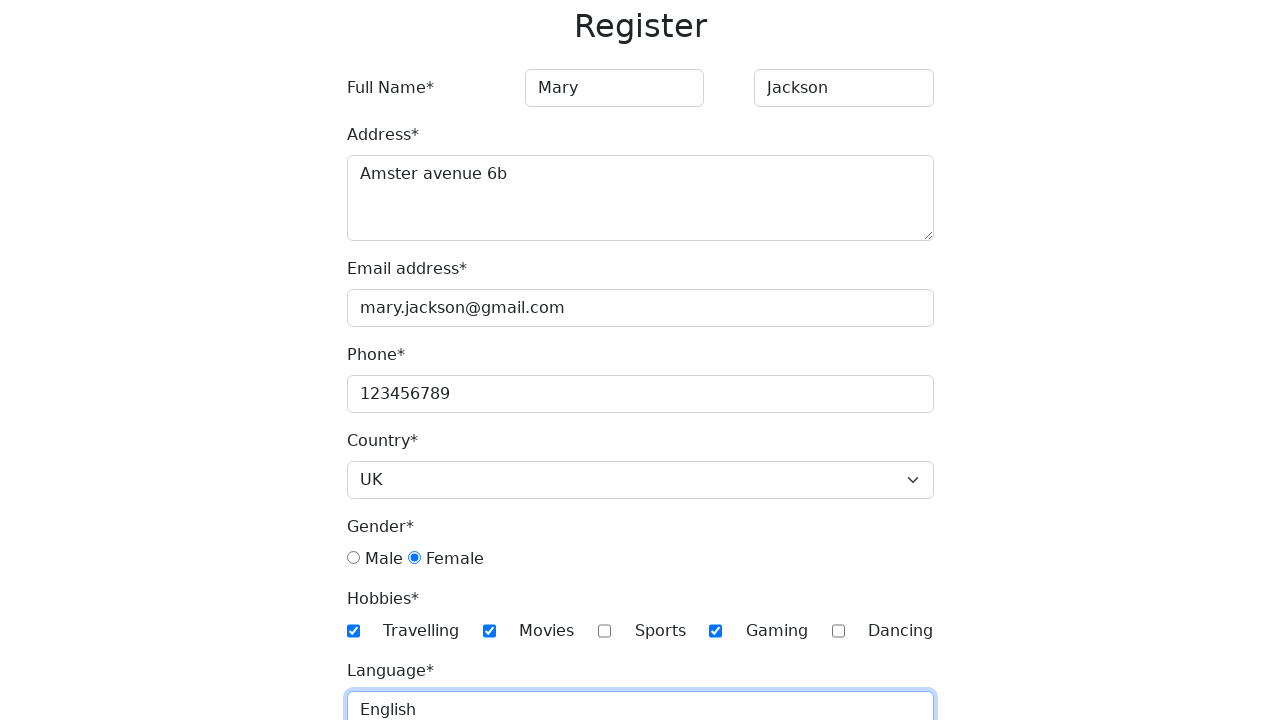

Selected month 'May' for date of birth on #month
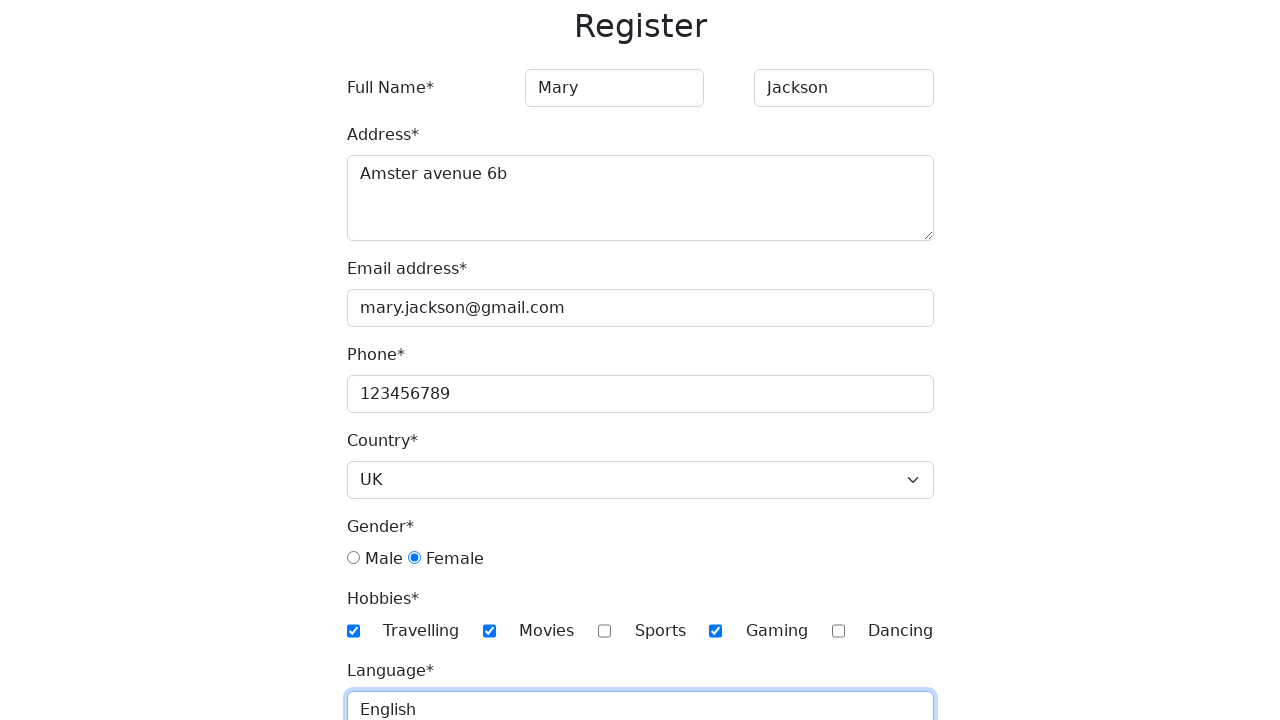

Selected day '31' for date of birth on #day
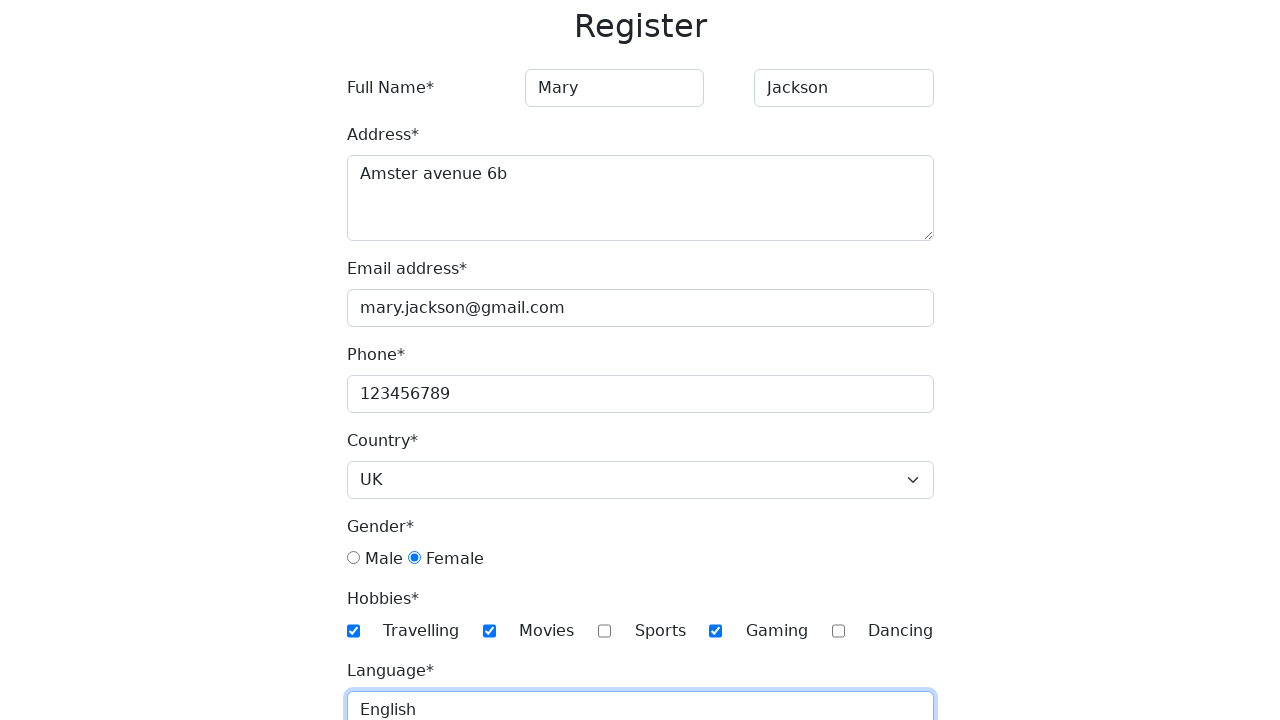

Filled password field with 'SuperSecret' on #password
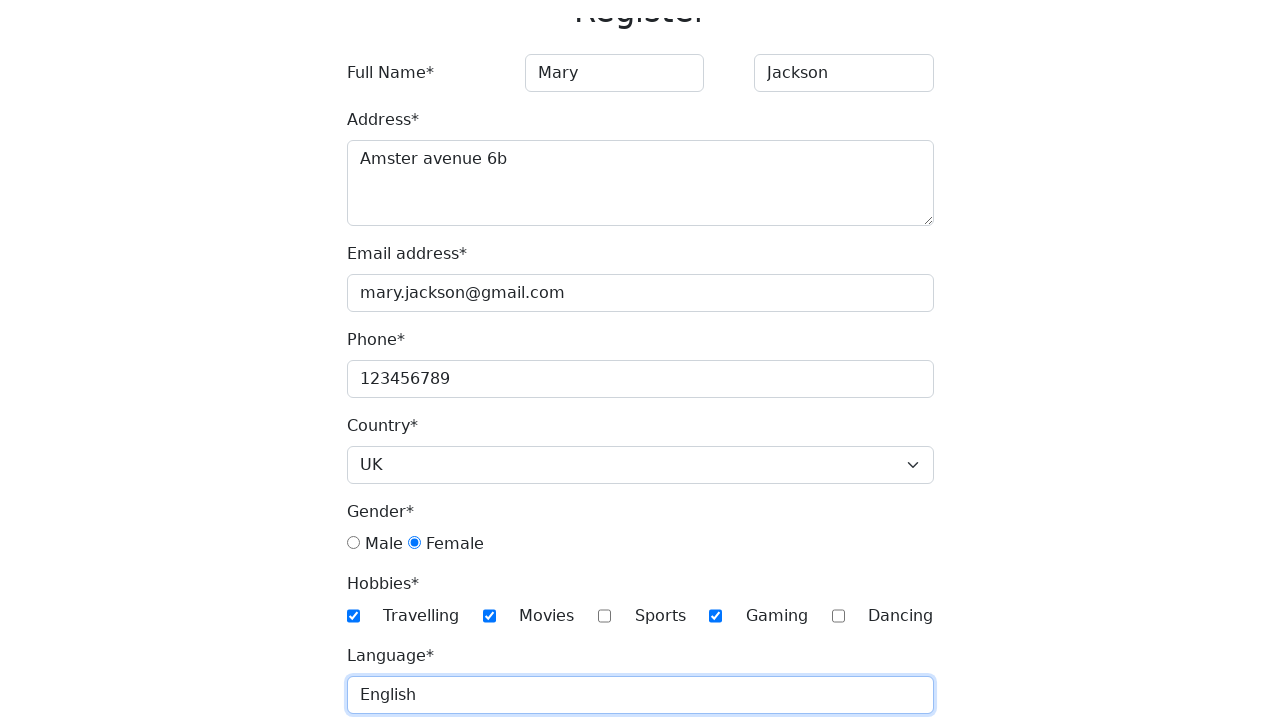

Filled password confirmation field with 'SuperSecret' on #password-confirm
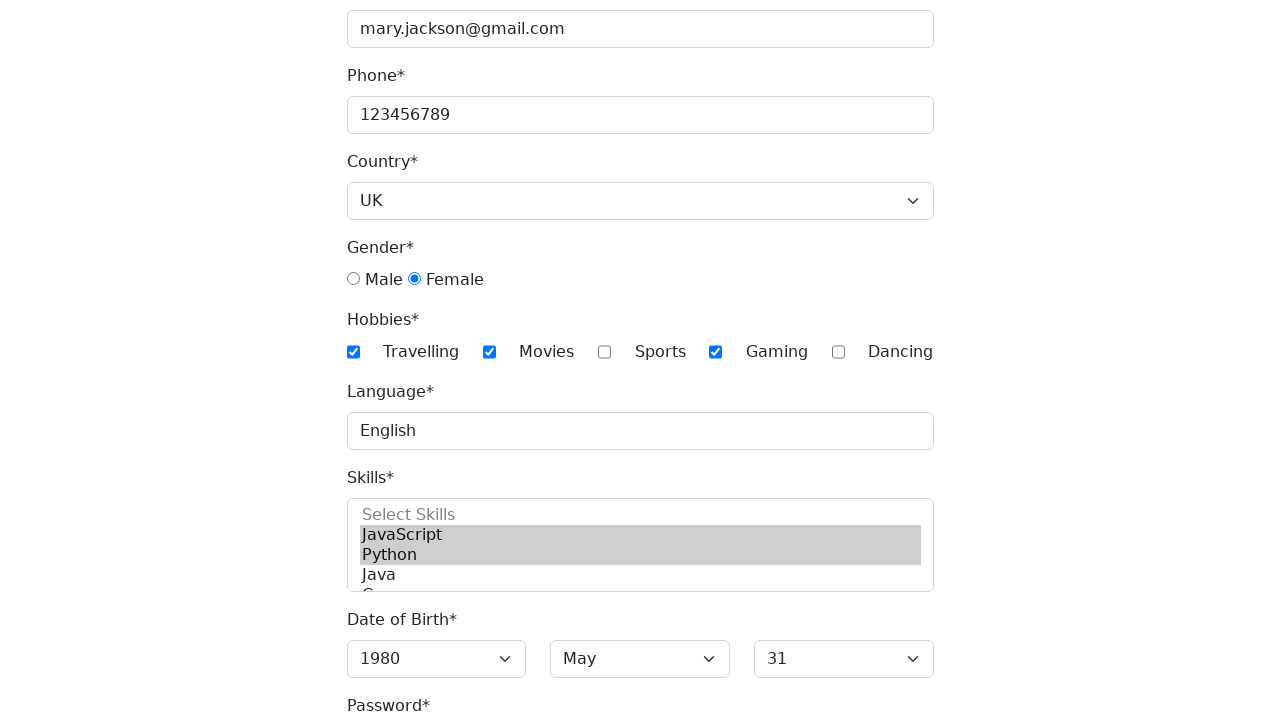

Clicked submit button to register at (388, 701) on button[type="submit"]
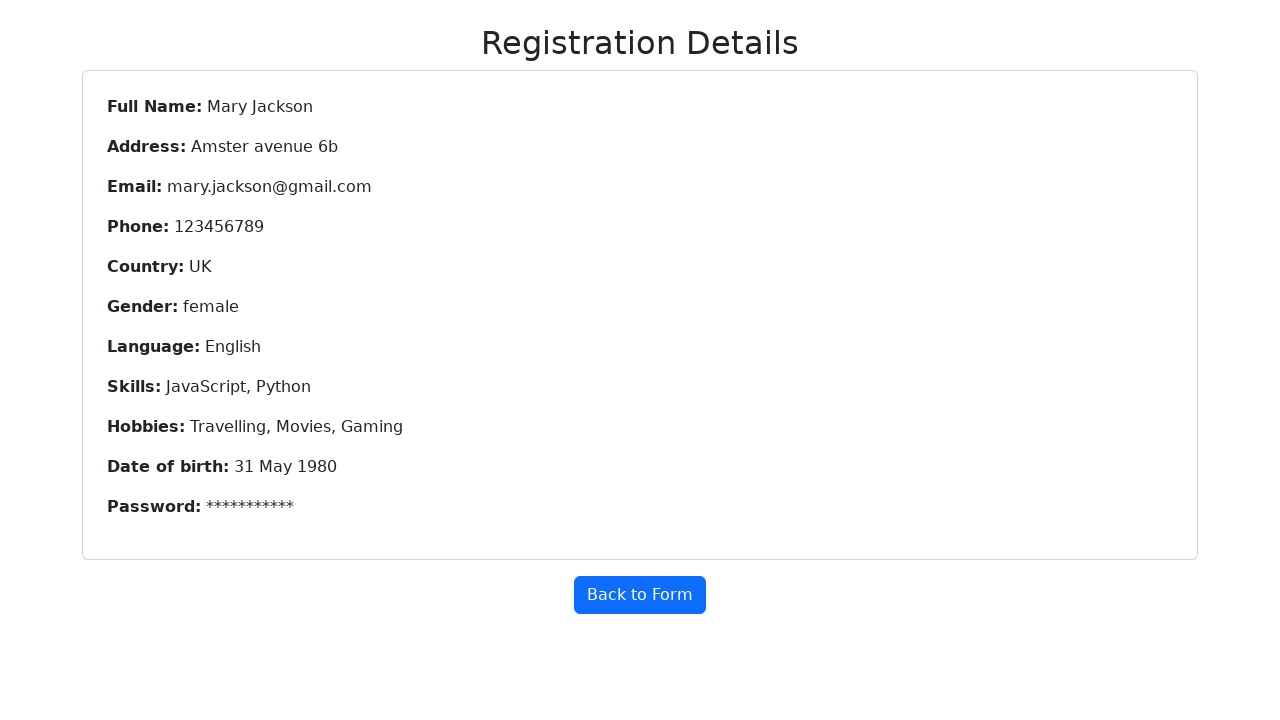

Confirmation page loaded and full name element is visible
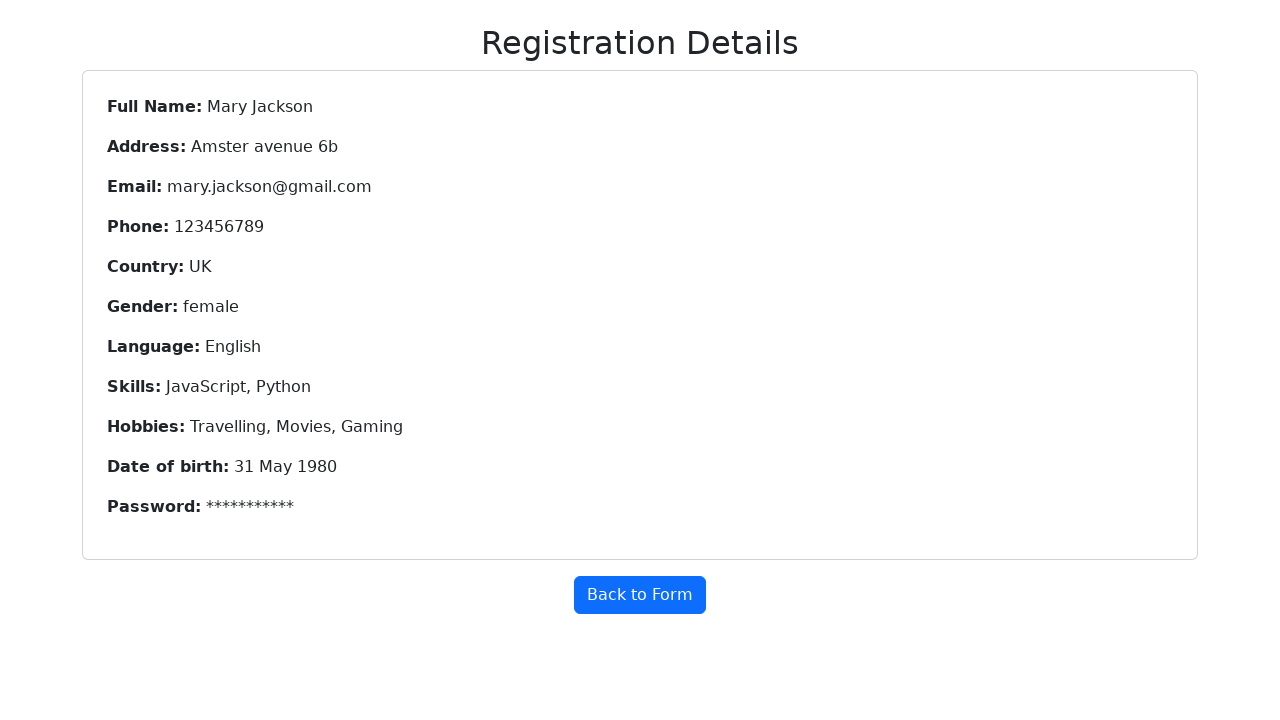

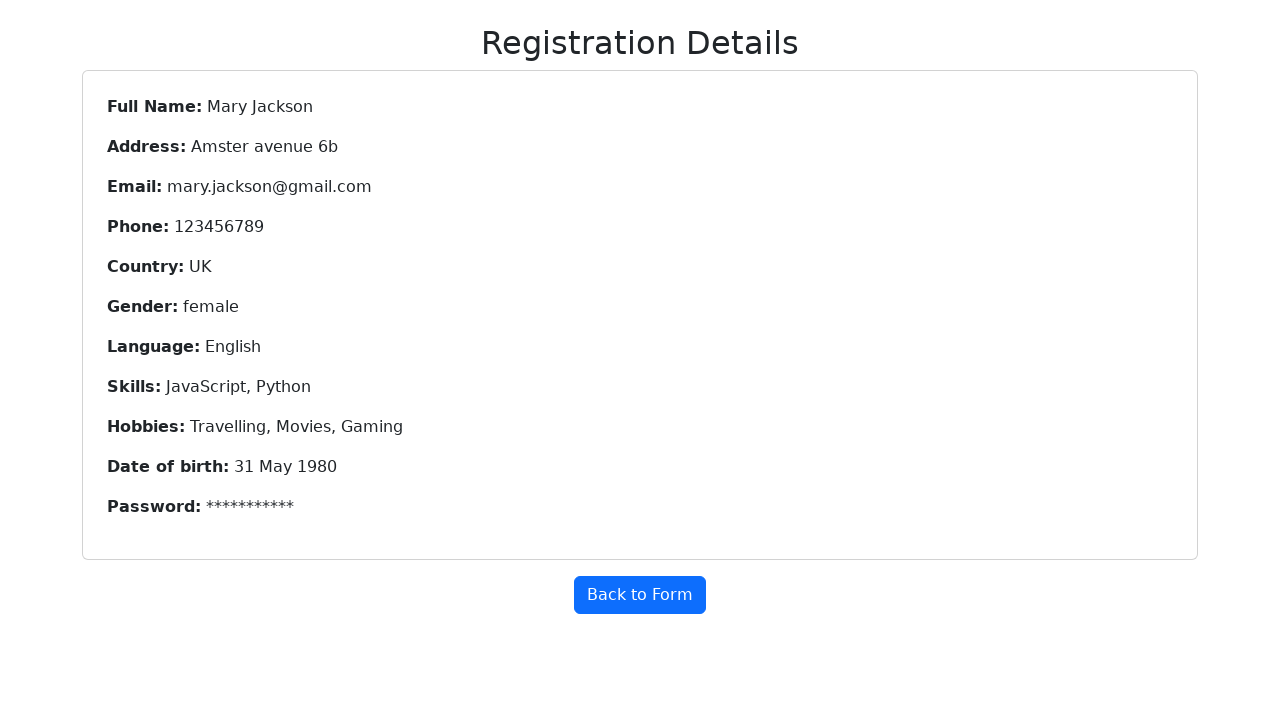